Tests footer links by scrolling to the footer section, opening each link in the first column in a new tab using keyboard shortcuts, and verifying the pages load by switching to each tab.

Starting URL: https://rahulshettyacademy.com/AutomationPractice/

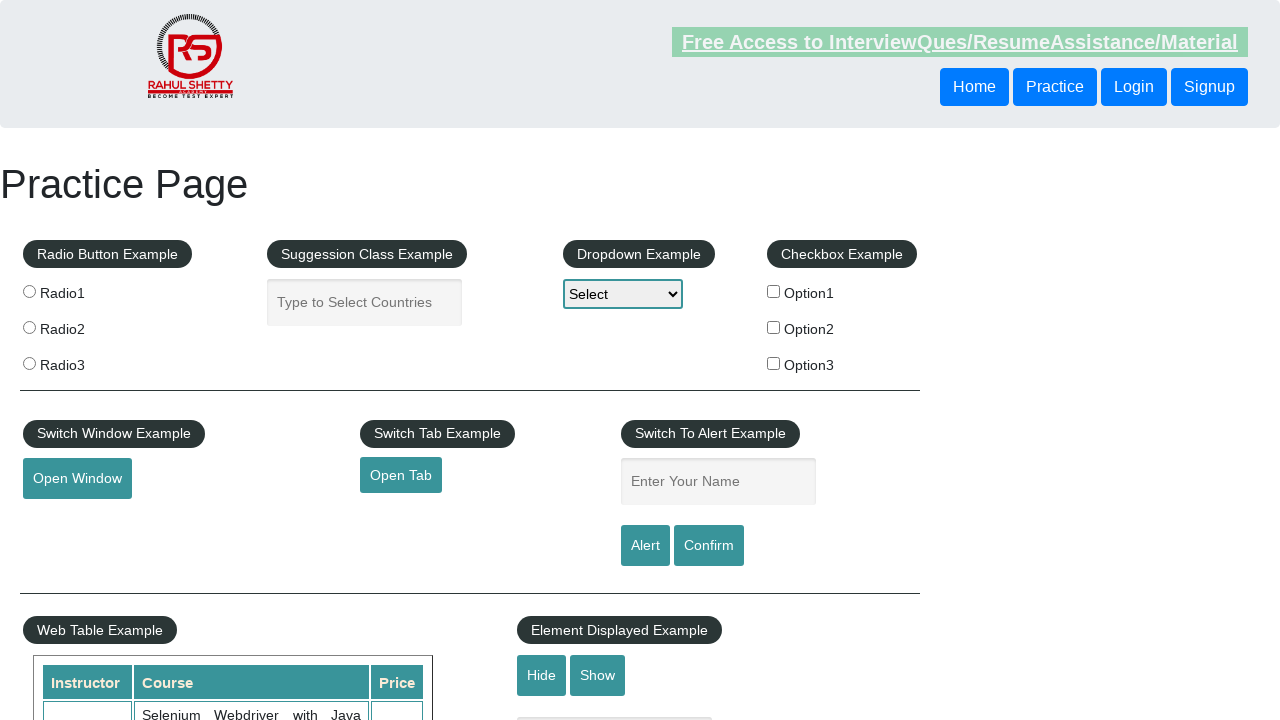

Scrolled down to footer section
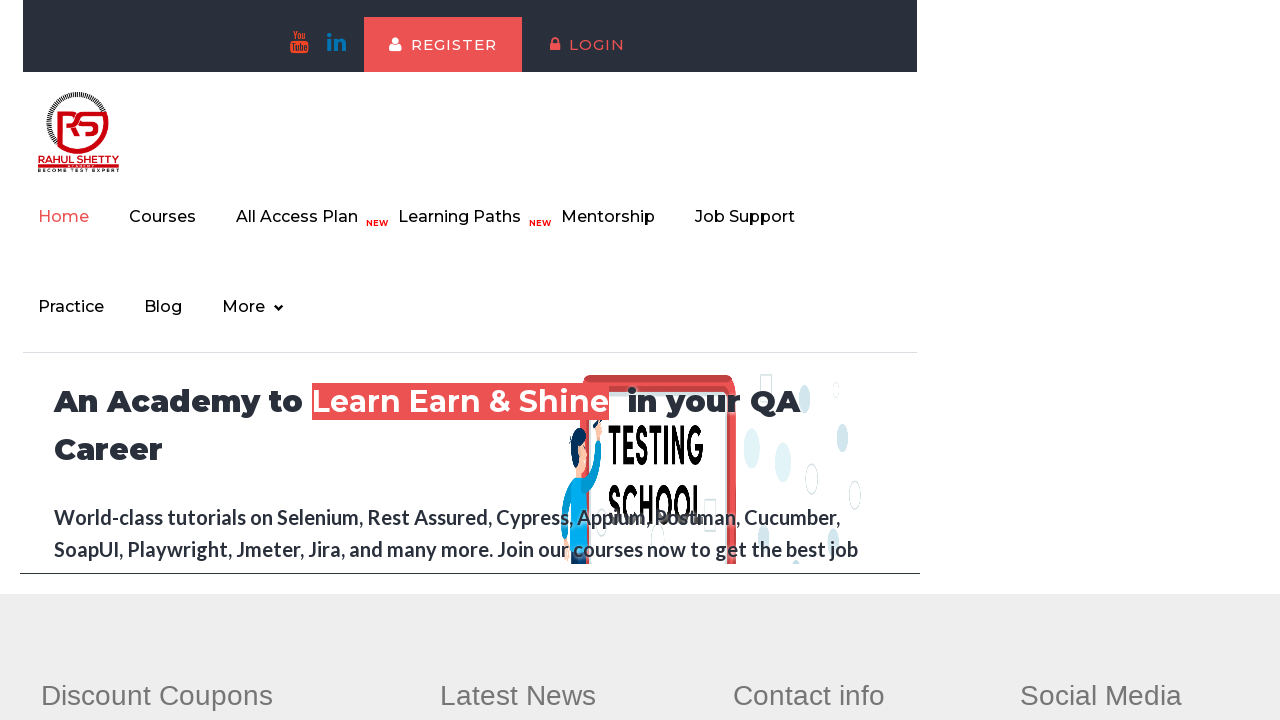

Footer section loaded and visible
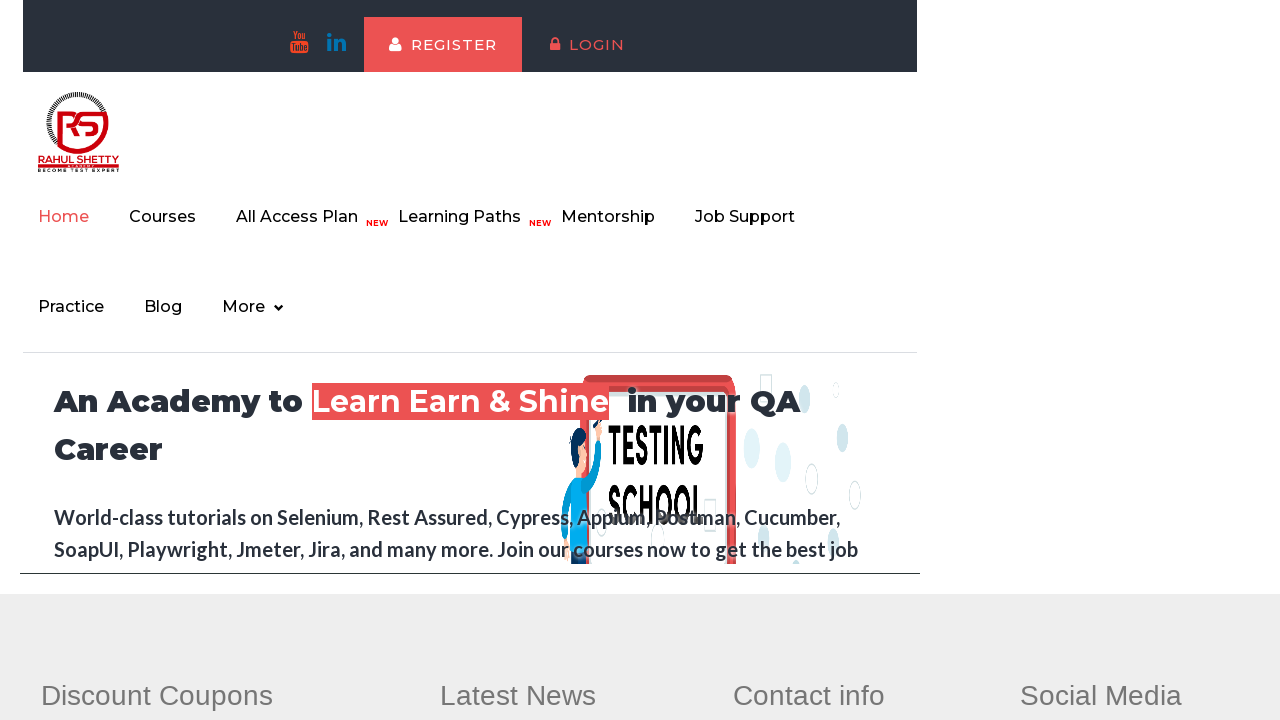

Located all links in first footer column
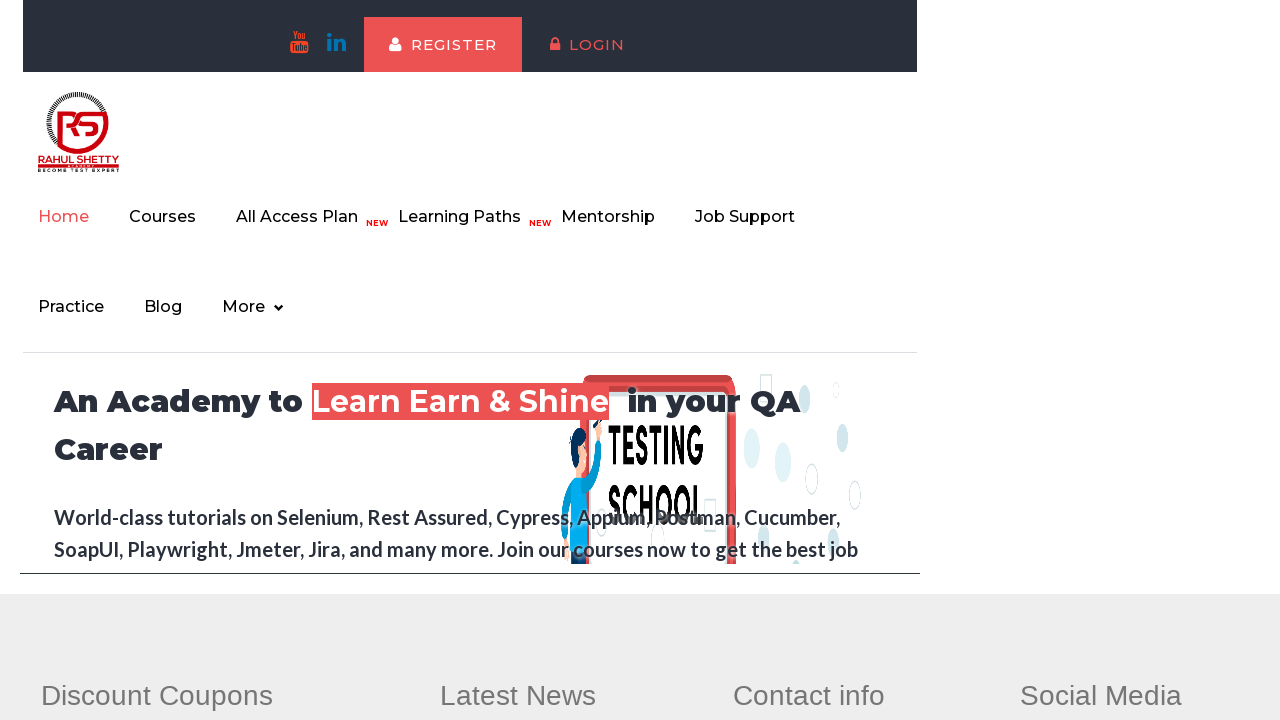

Found 5 links in first footer column
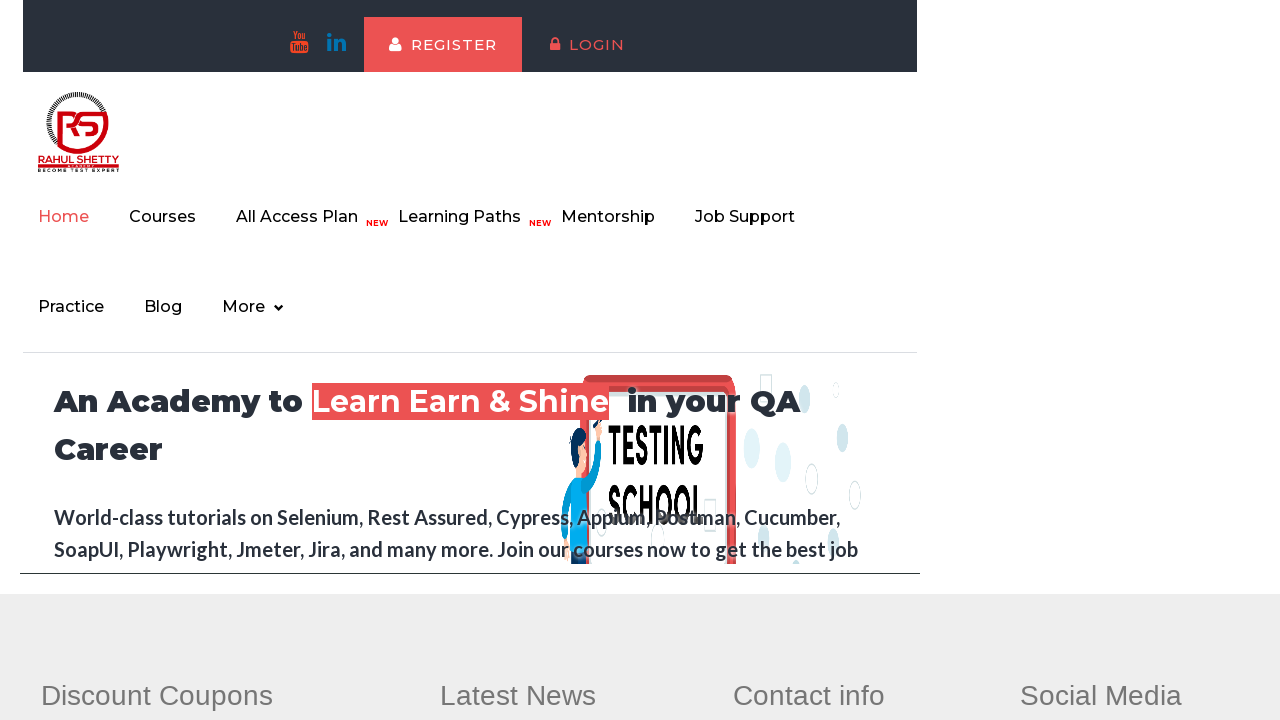

Opened footer link 1 in new tab using Ctrl+Click at (157, 696) on #gf-BIG .gf-t td:nth-child(1) ul a >> nth=0
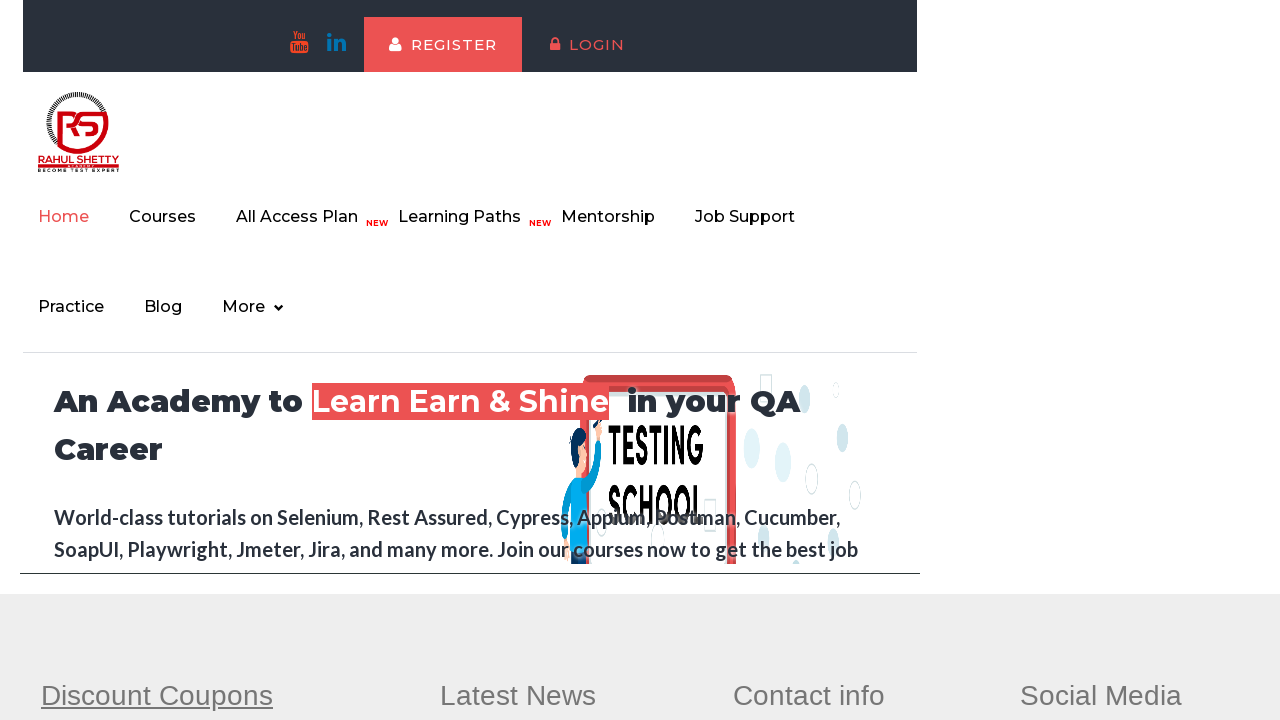

Opened footer link 2 in new tab using Ctrl+Click at (68, 520) on #gf-BIG .gf-t td:nth-child(1) ul a >> nth=1
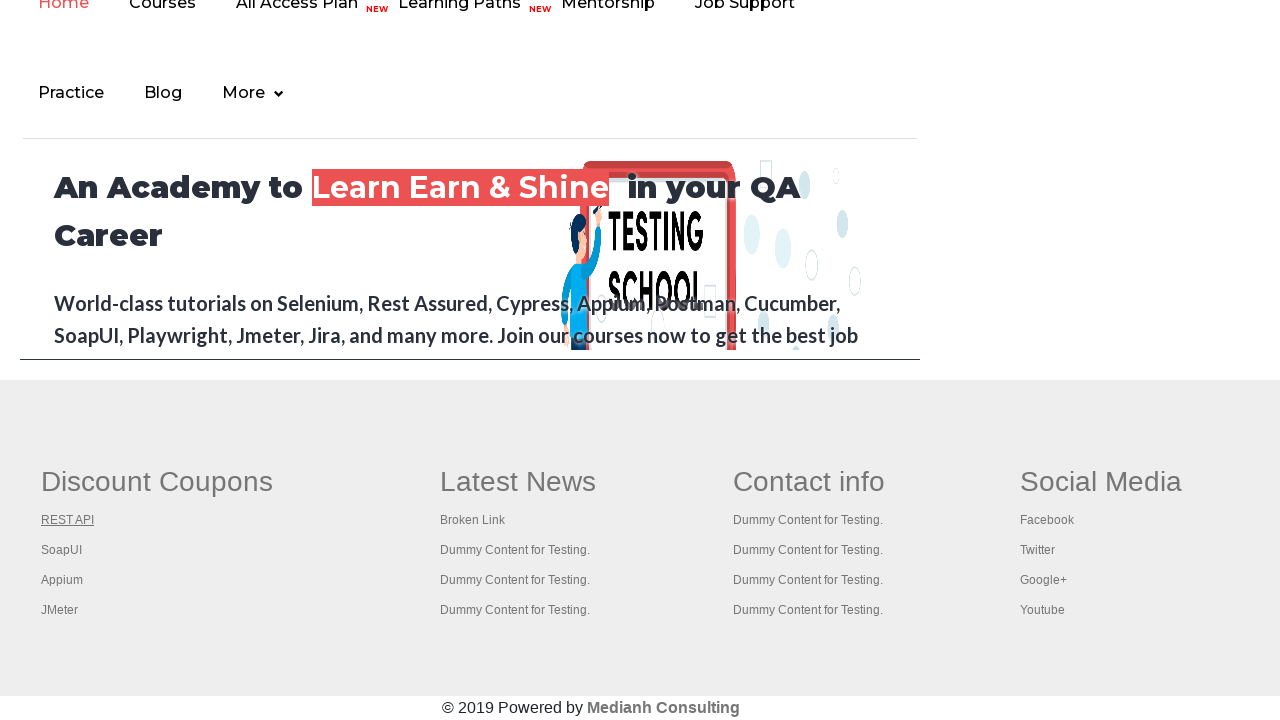

Opened footer link 3 in new tab using Ctrl+Click at (62, 550) on #gf-BIG .gf-t td:nth-child(1) ul a >> nth=2
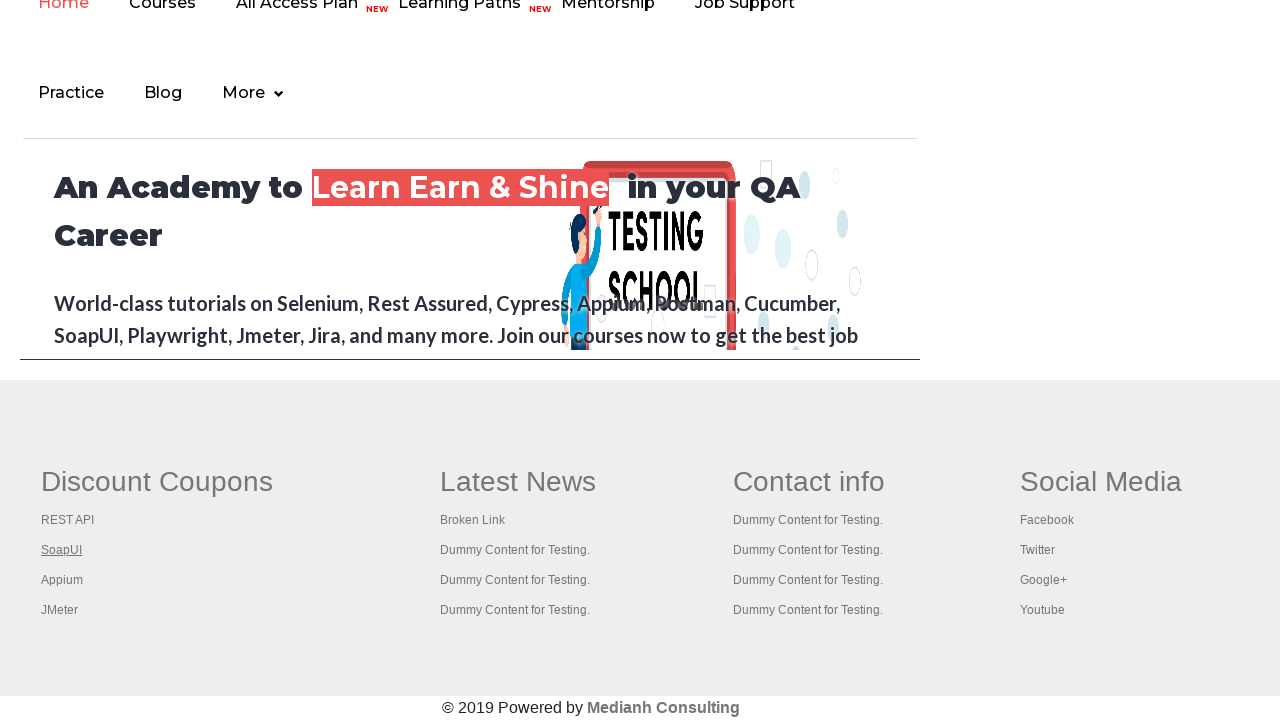

Opened footer link 4 in new tab using Ctrl+Click at (62, 580) on #gf-BIG .gf-t td:nth-child(1) ul a >> nth=3
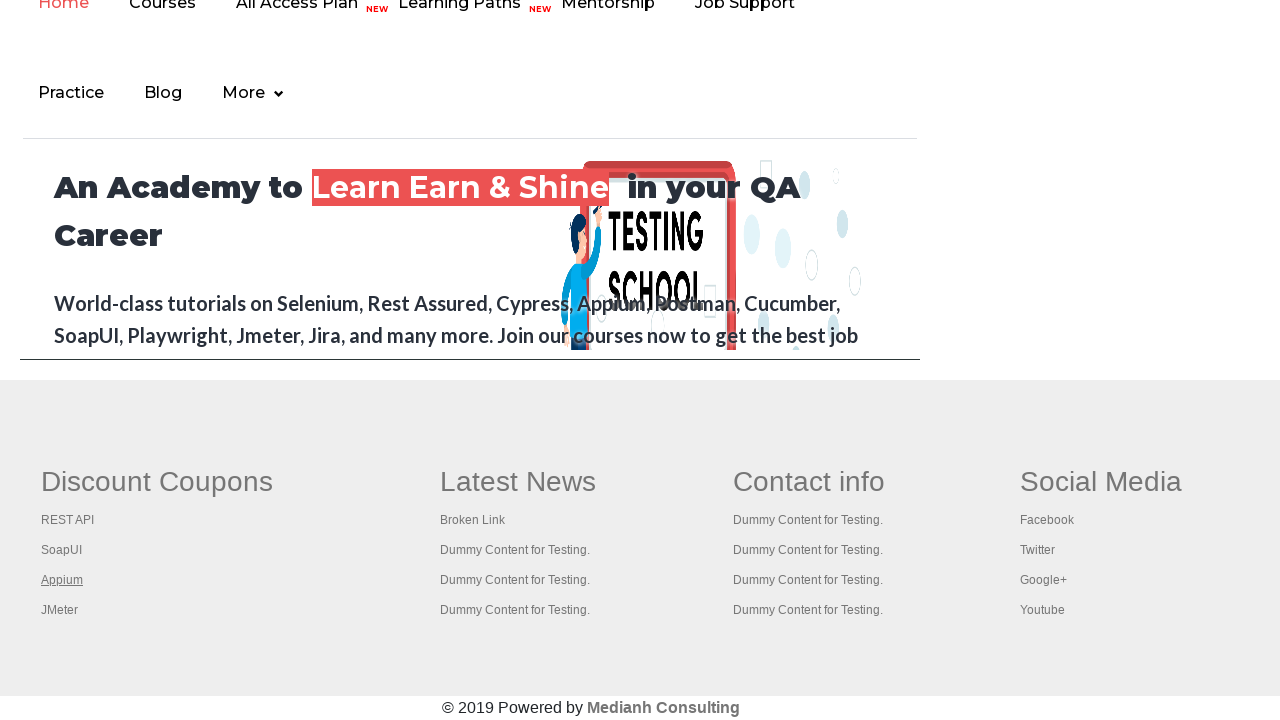

Opened footer link 5 in new tab using Ctrl+Click at (60, 610) on #gf-BIG .gf-t td:nth-child(1) ul a >> nth=4
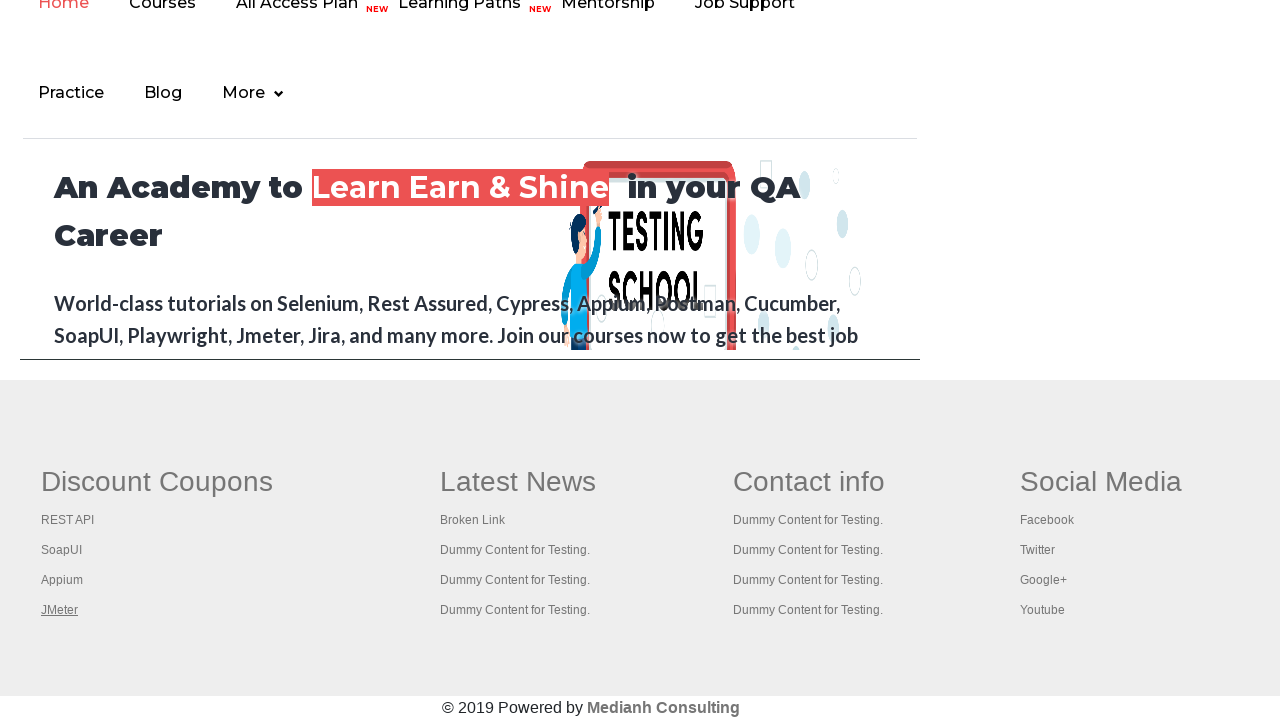

Waited for all new tabs to open
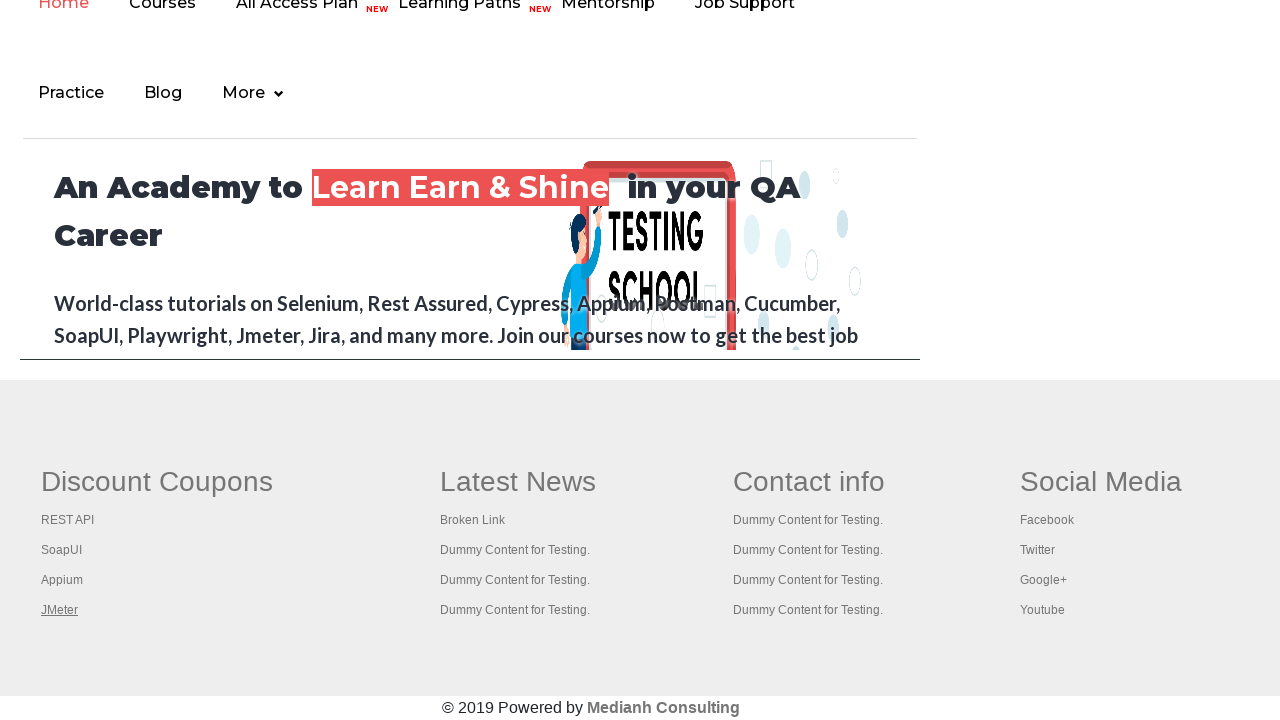

Retrieved all open tabs (6 total)
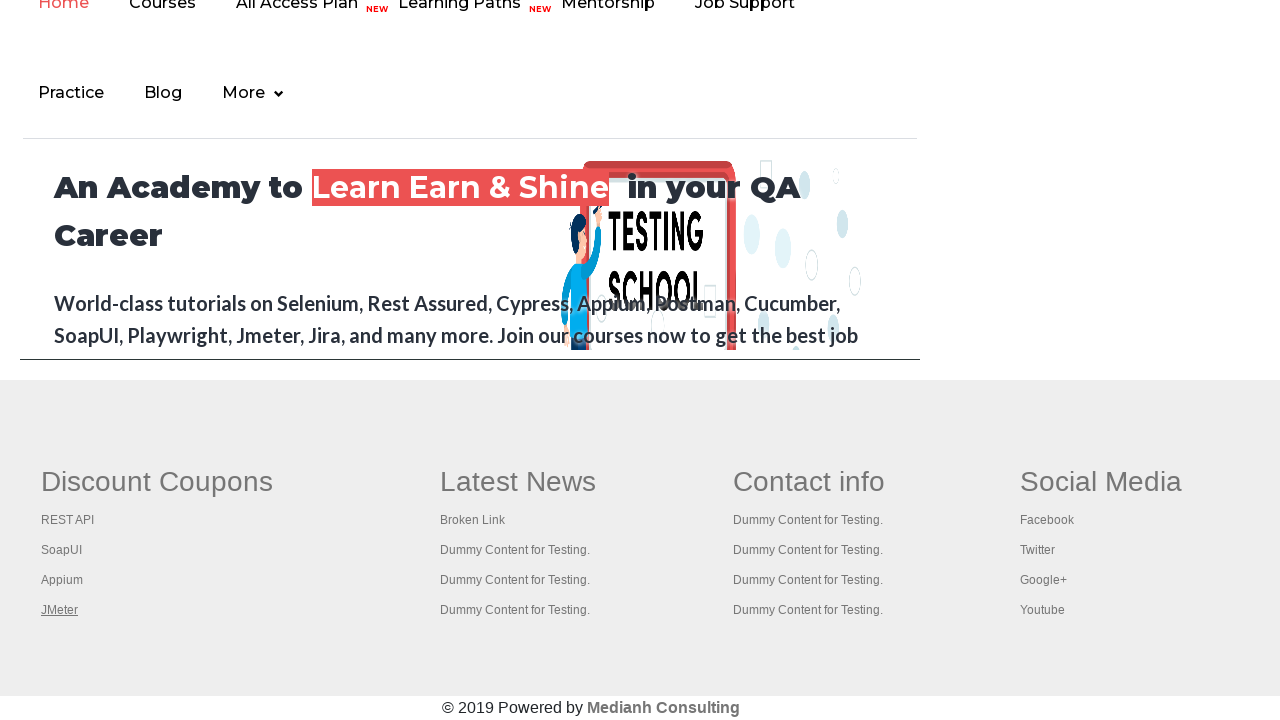

Verified new tab loaded completely
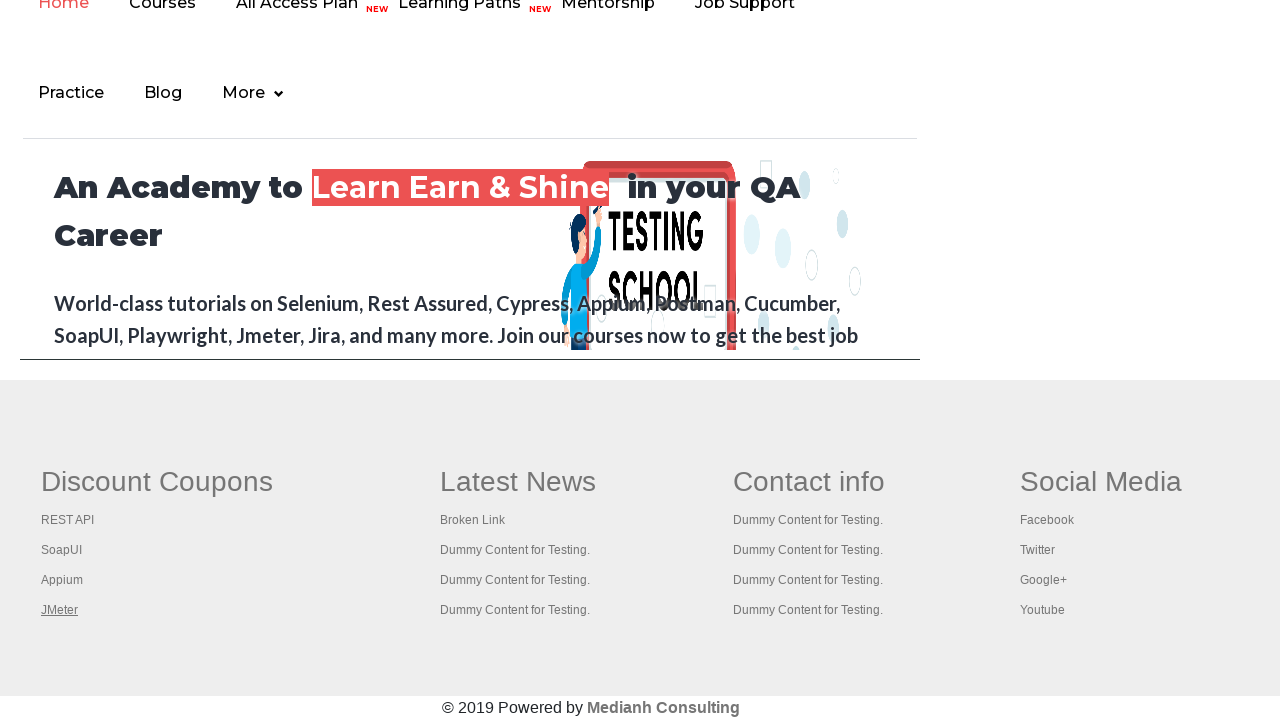

Closed verified tab
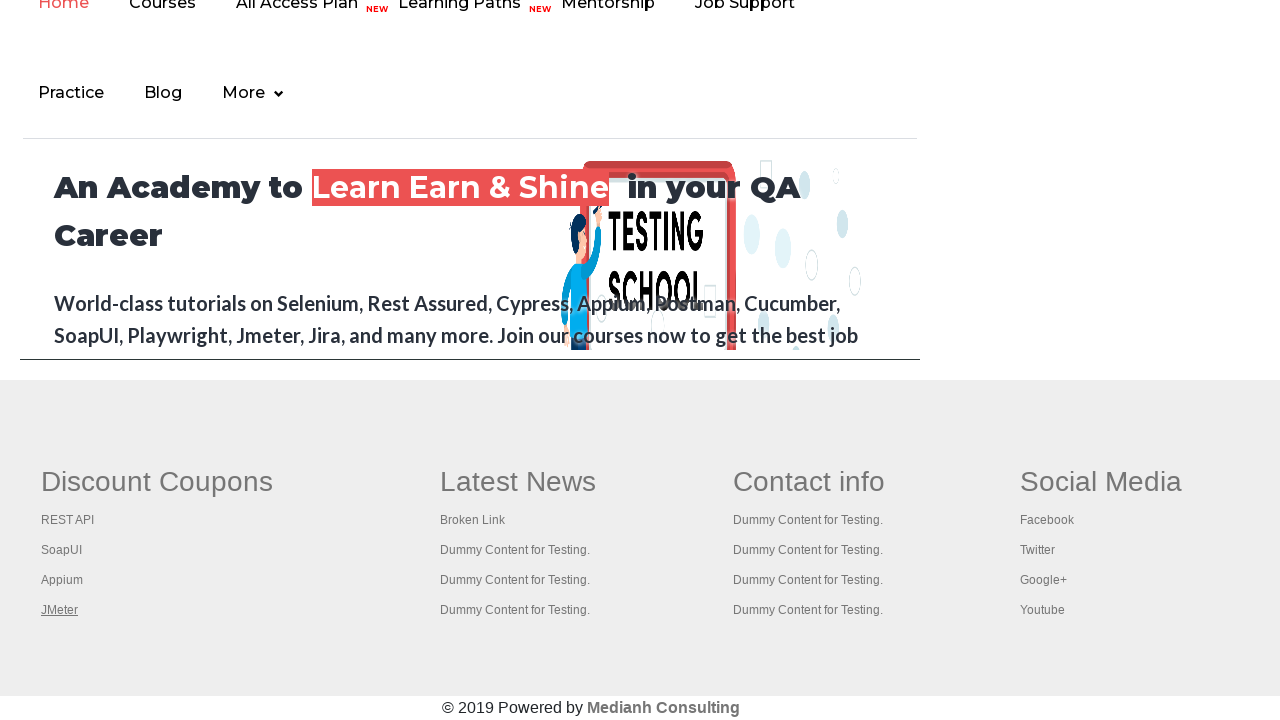

Verified new tab loaded completely
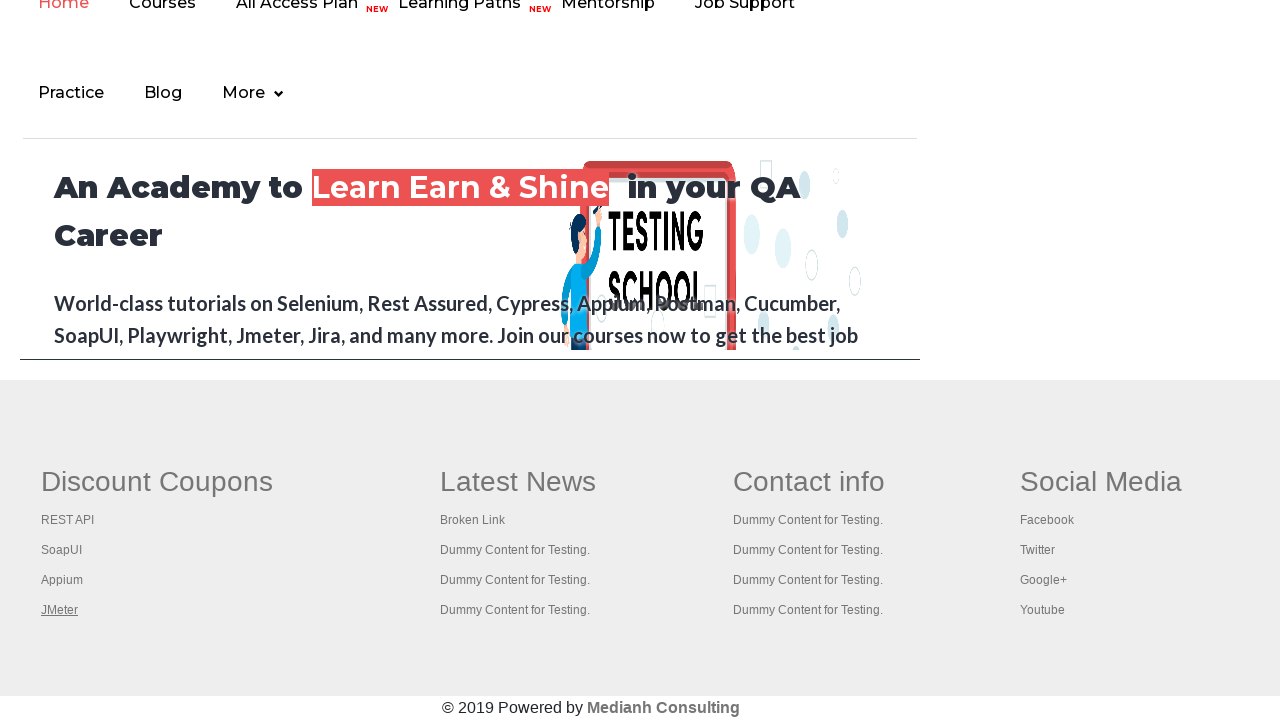

Closed verified tab
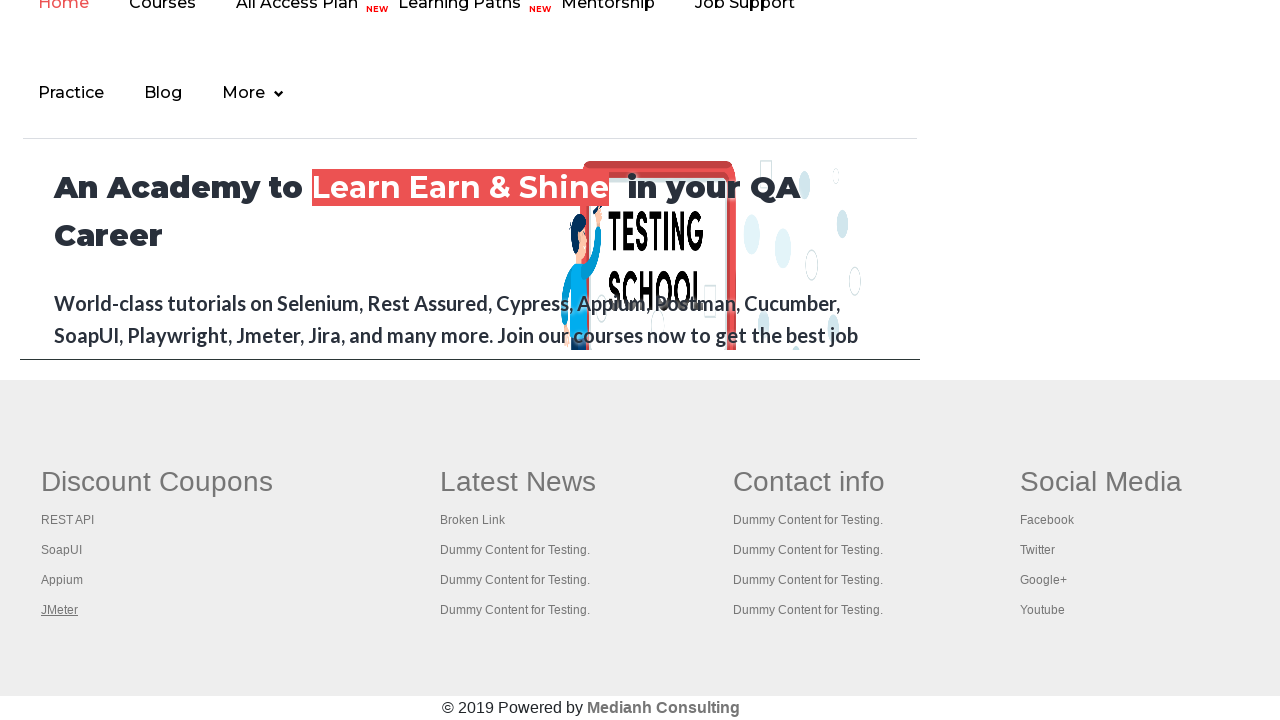

Verified new tab loaded completely
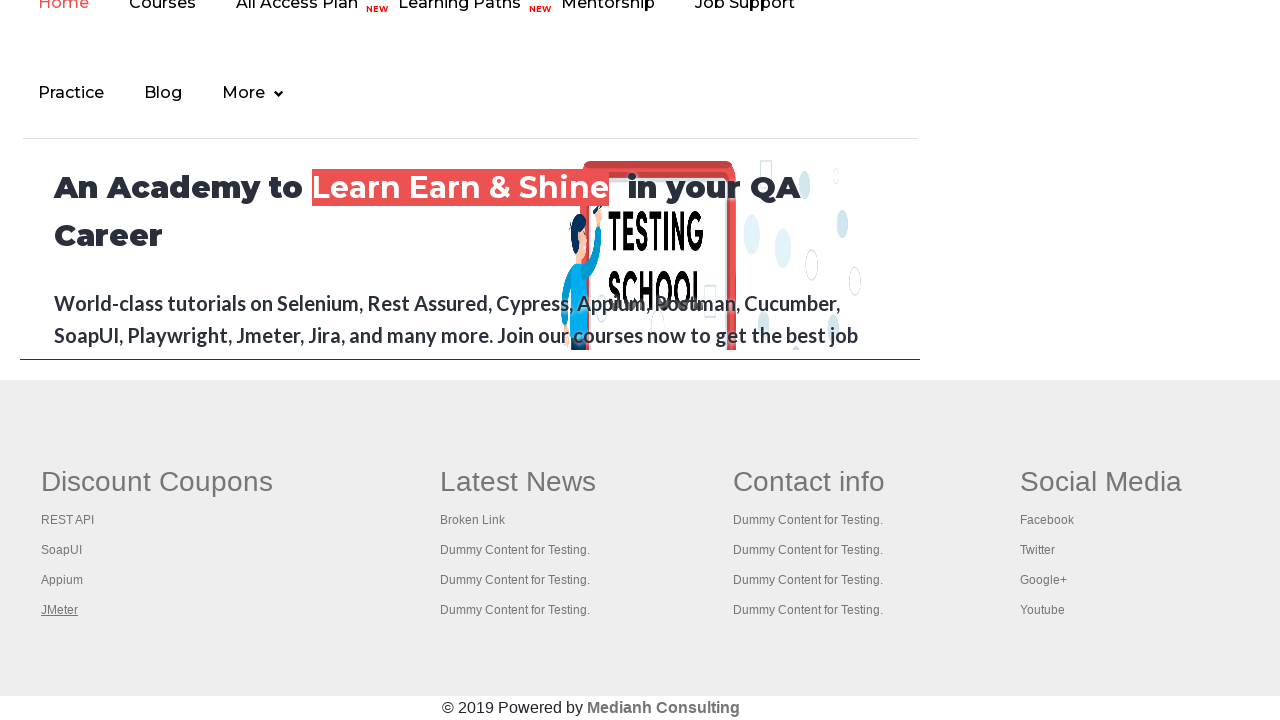

Closed verified tab
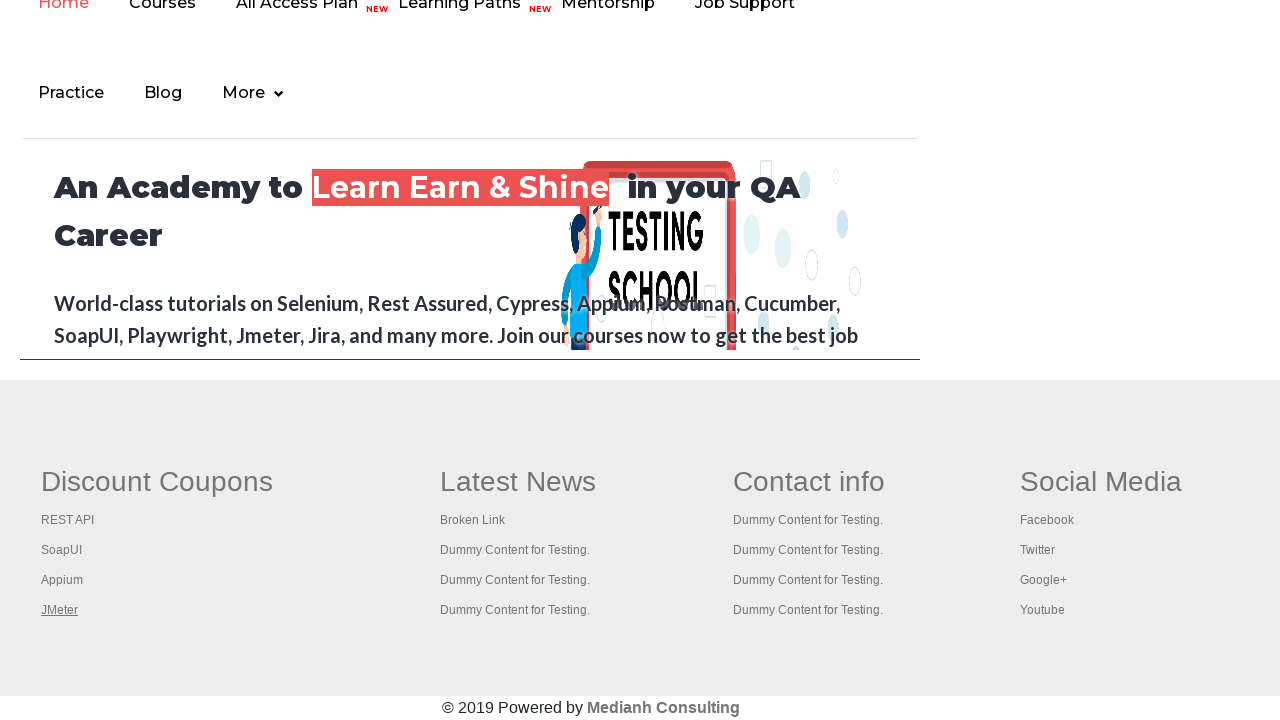

Verified new tab loaded completely
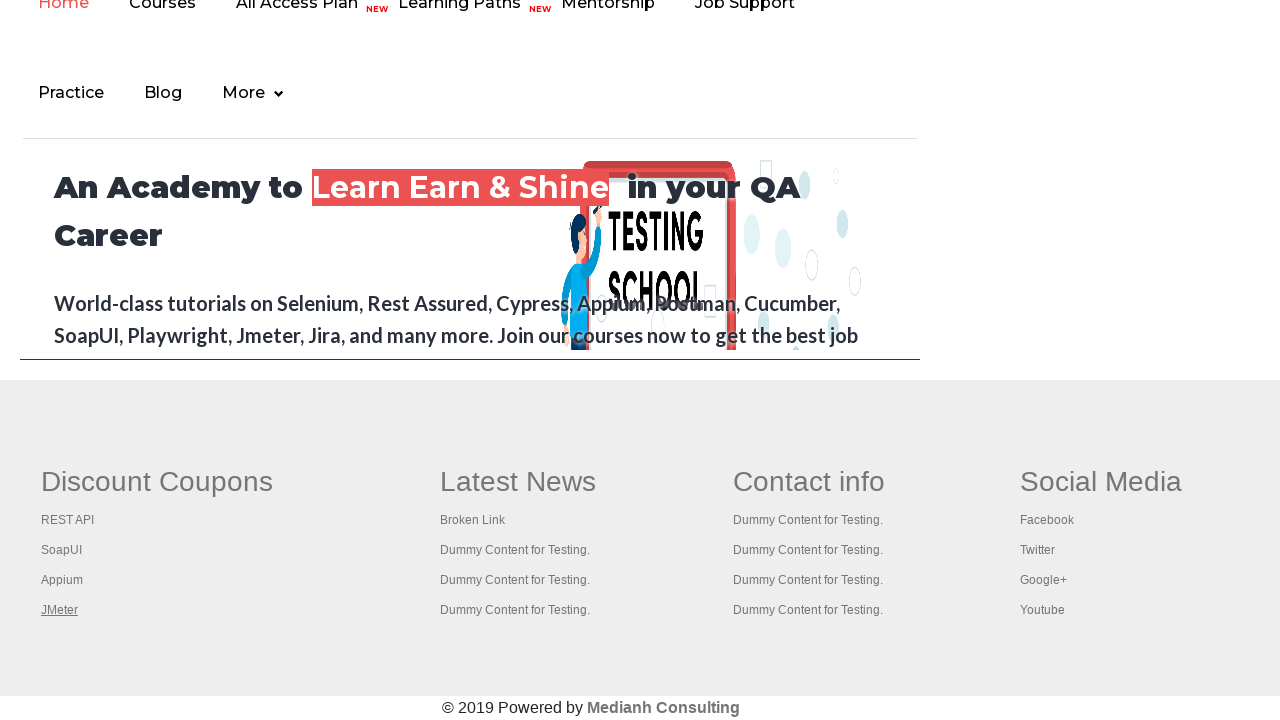

Closed verified tab
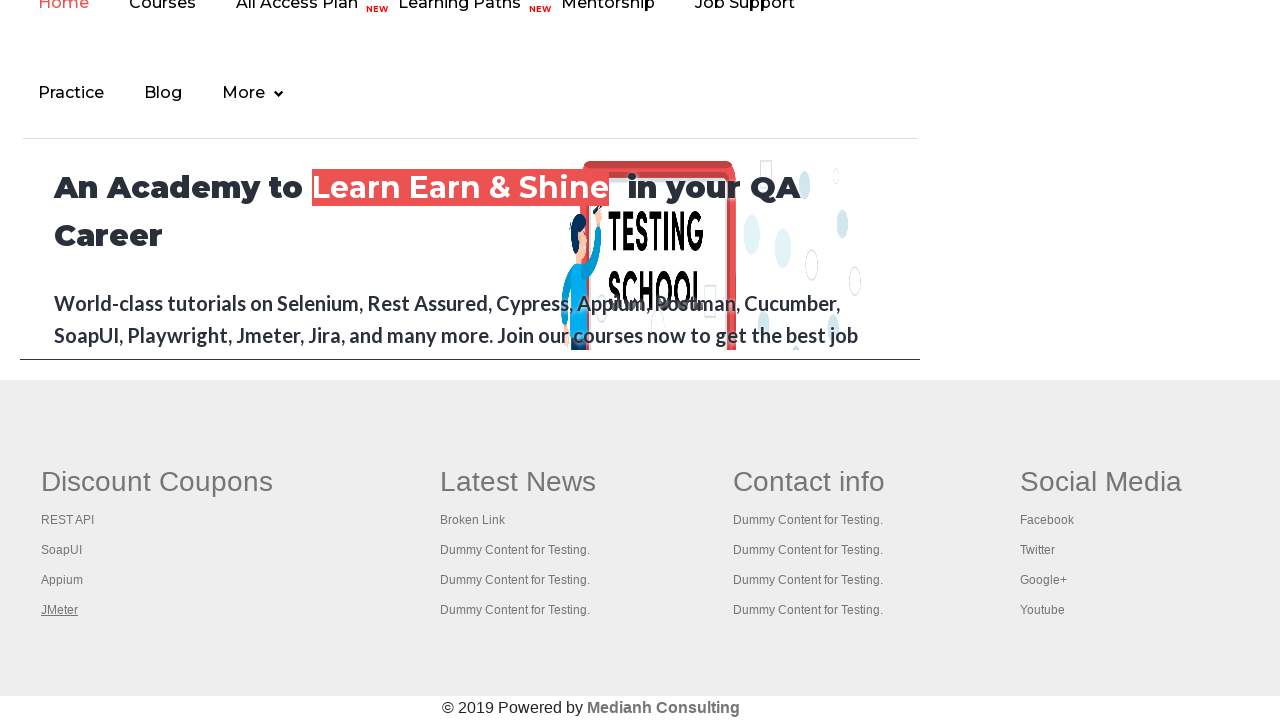

Verified new tab loaded completely
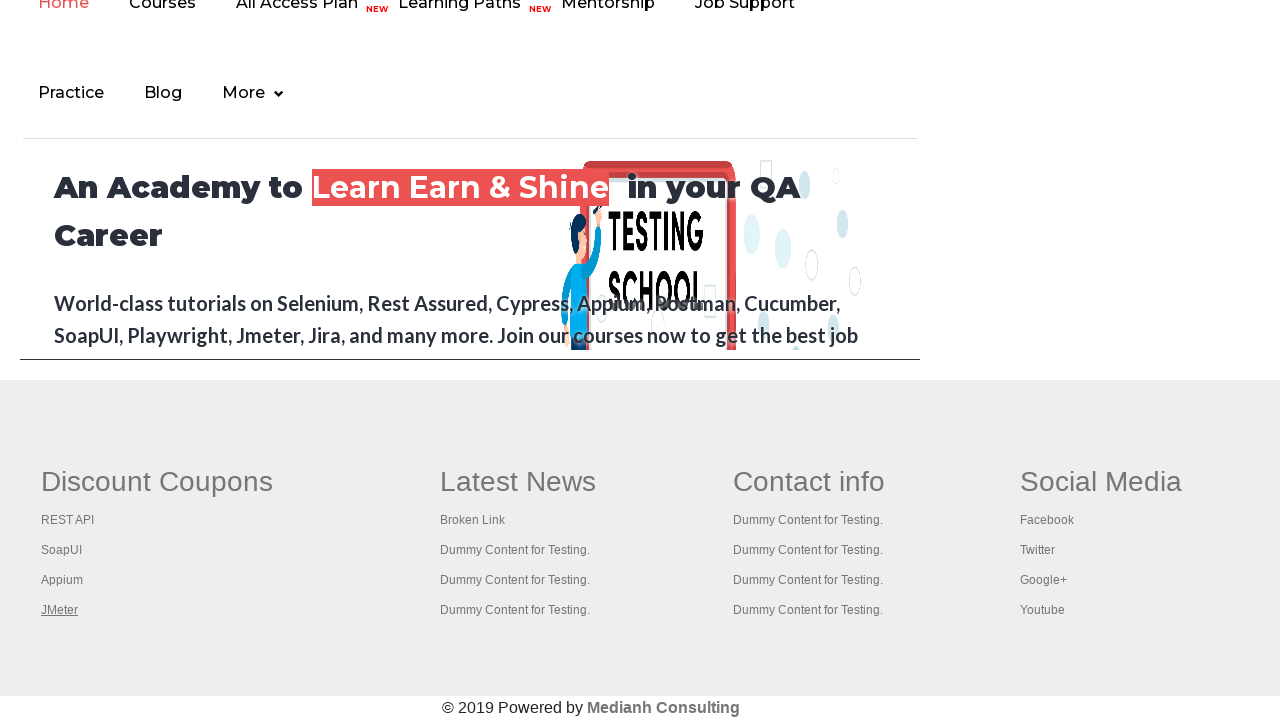

Closed verified tab
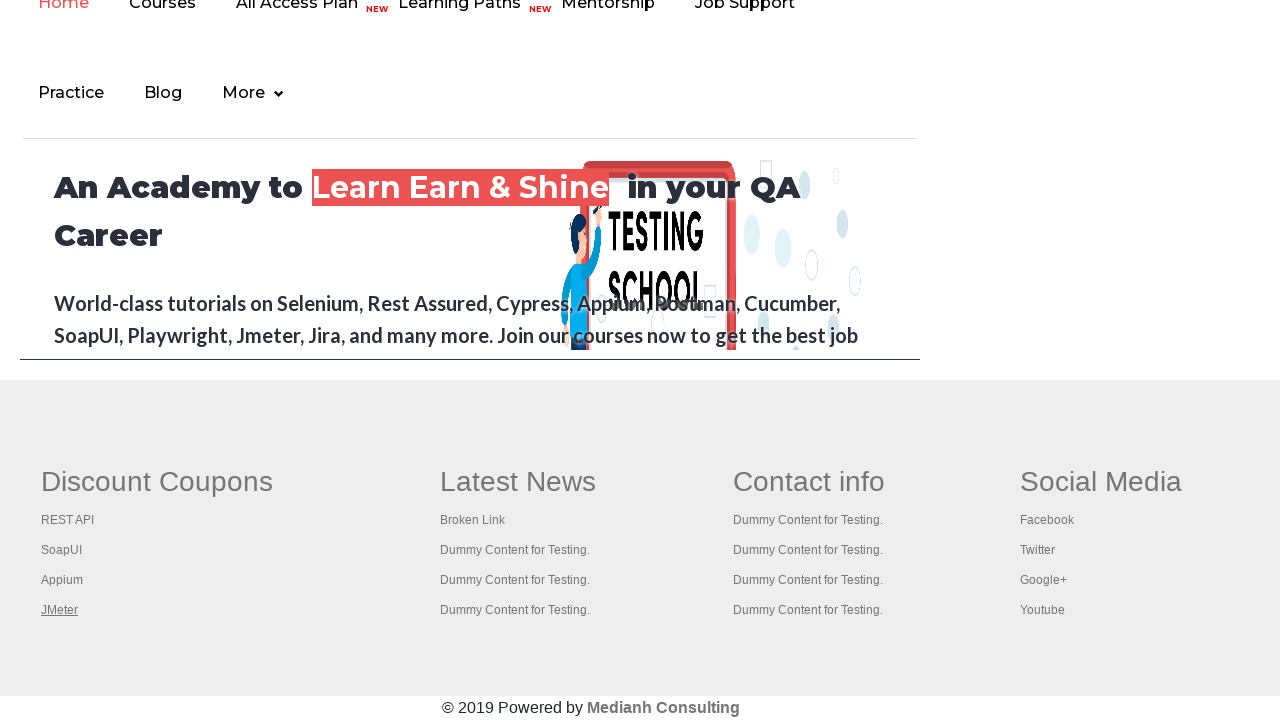

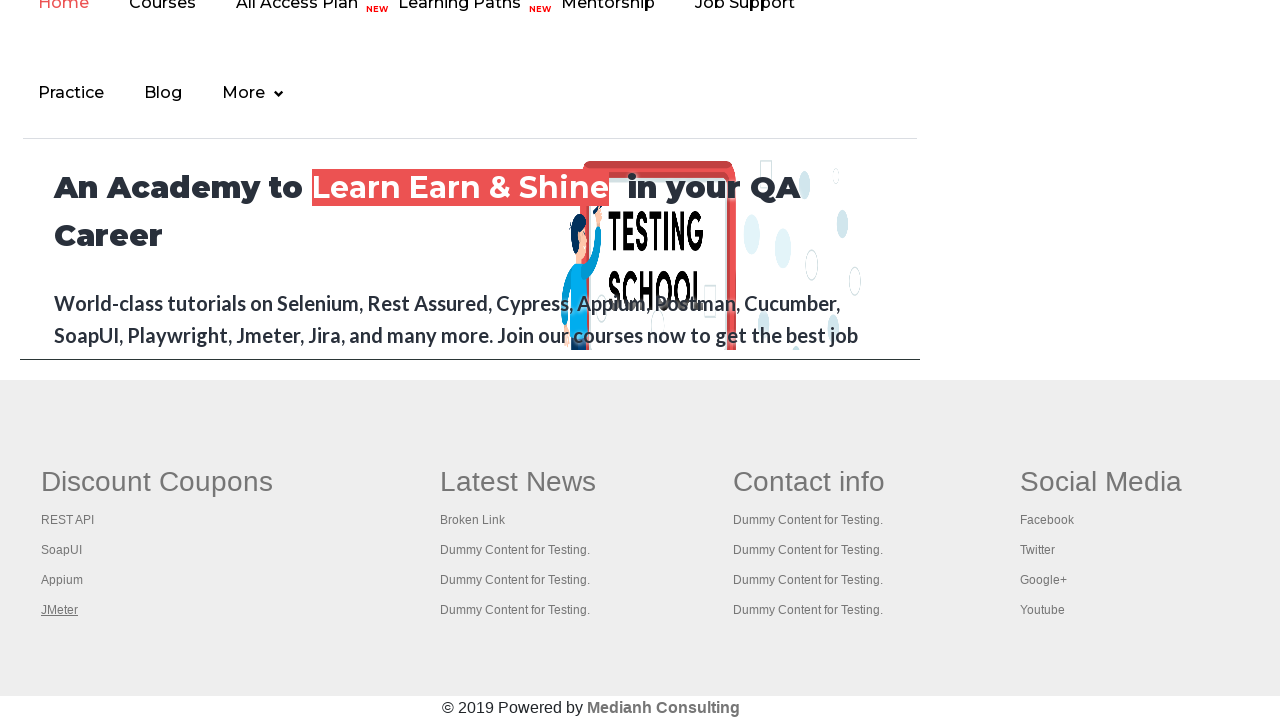